Navigates to a Tamil calendar page and interacts with a month dropdown to verify all available options are present

Starting URL: https://www.tamildailycalendar.com/tamil_daily_calendar.php?msg=Tamil%20Daily%20Calendar%202019

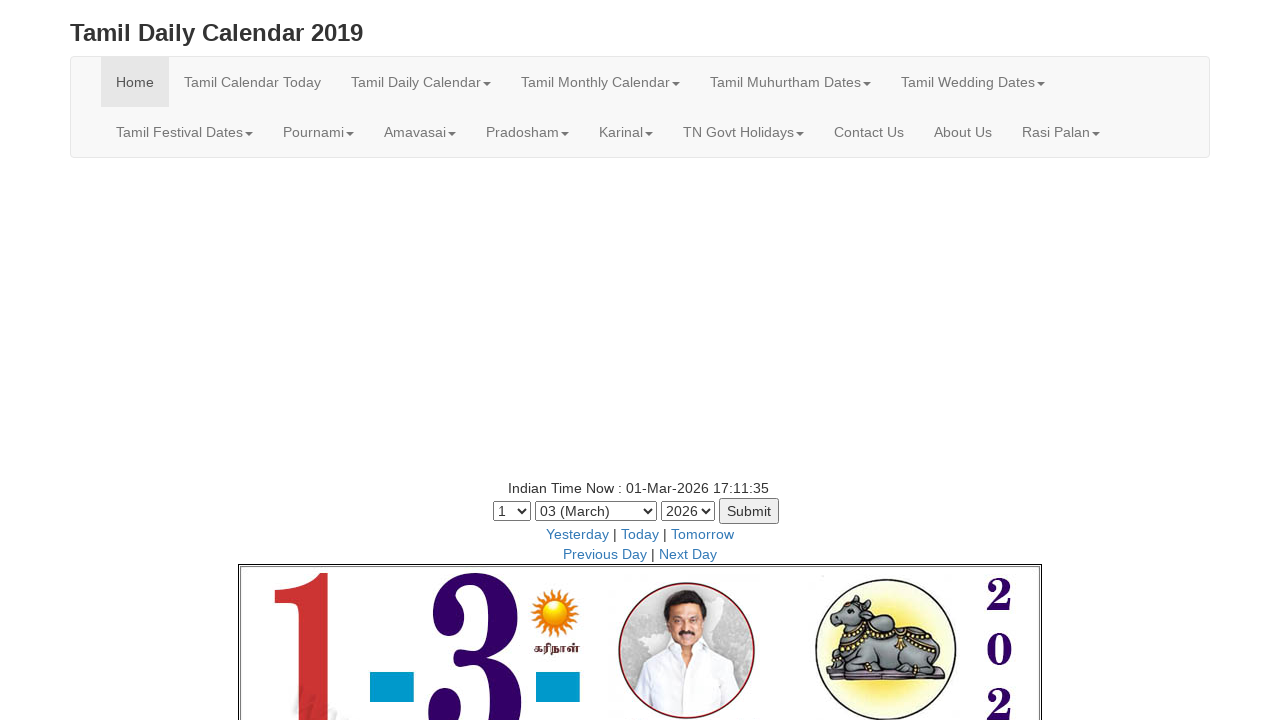

Month dropdown selector became visible
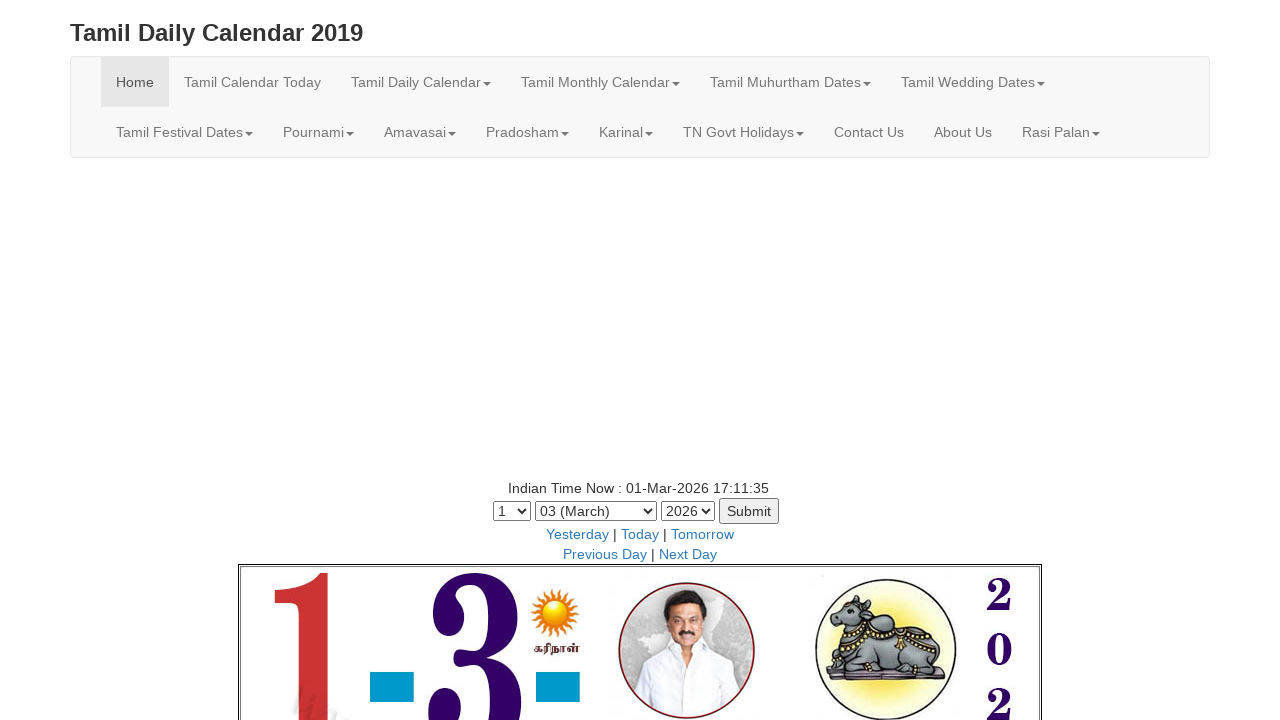

Located the month dropdown element
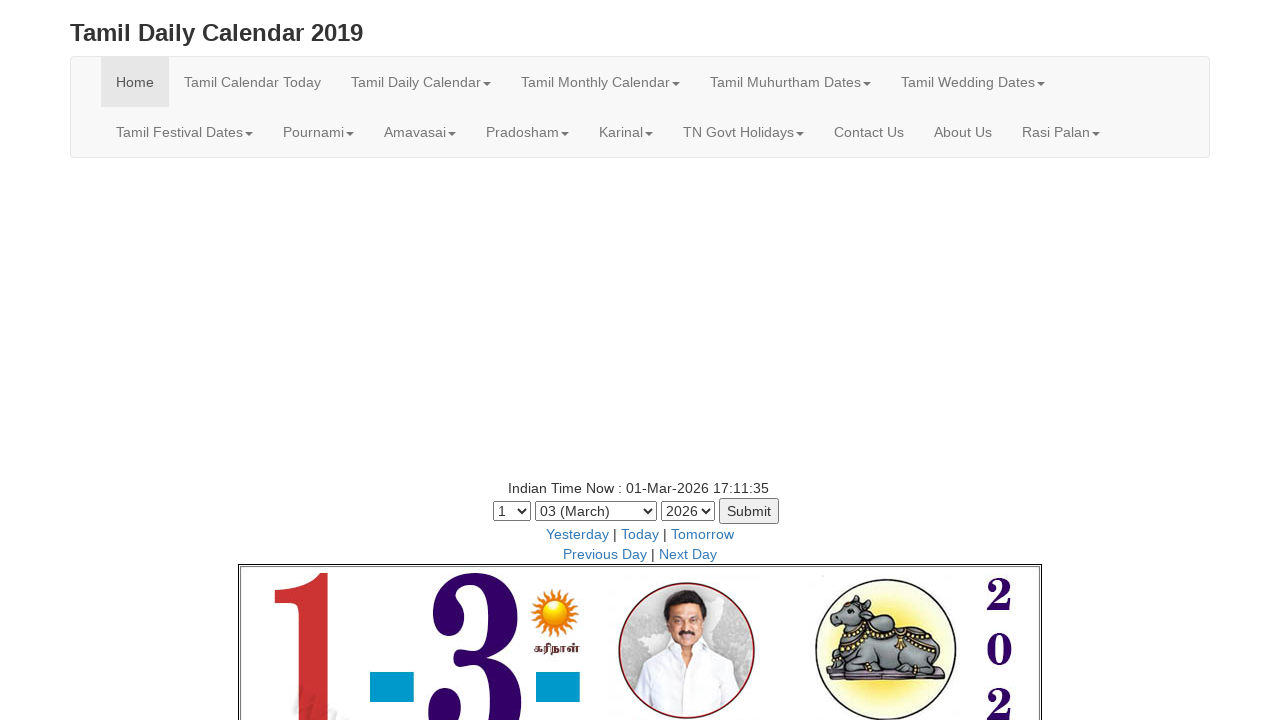

Clicked on the month dropdown to open it at (596, 511) on select[name='month']
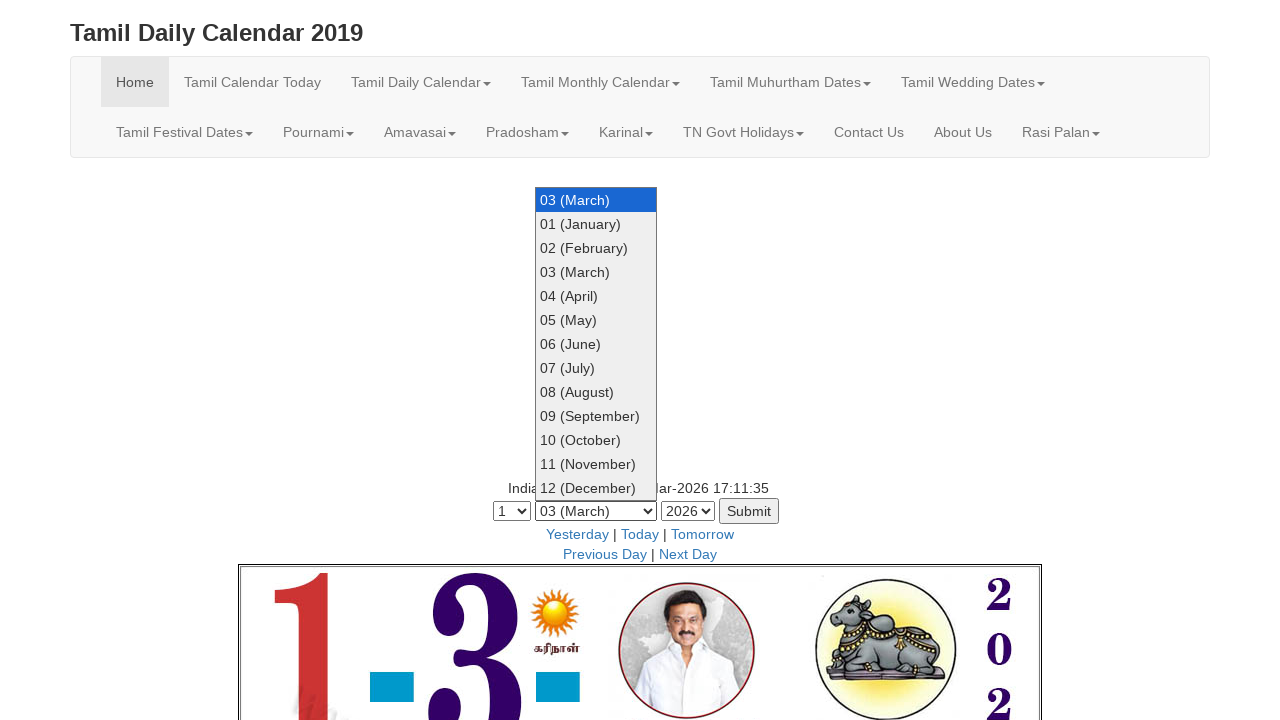

Selected the 6th month option from the dropdown on select[name='month']
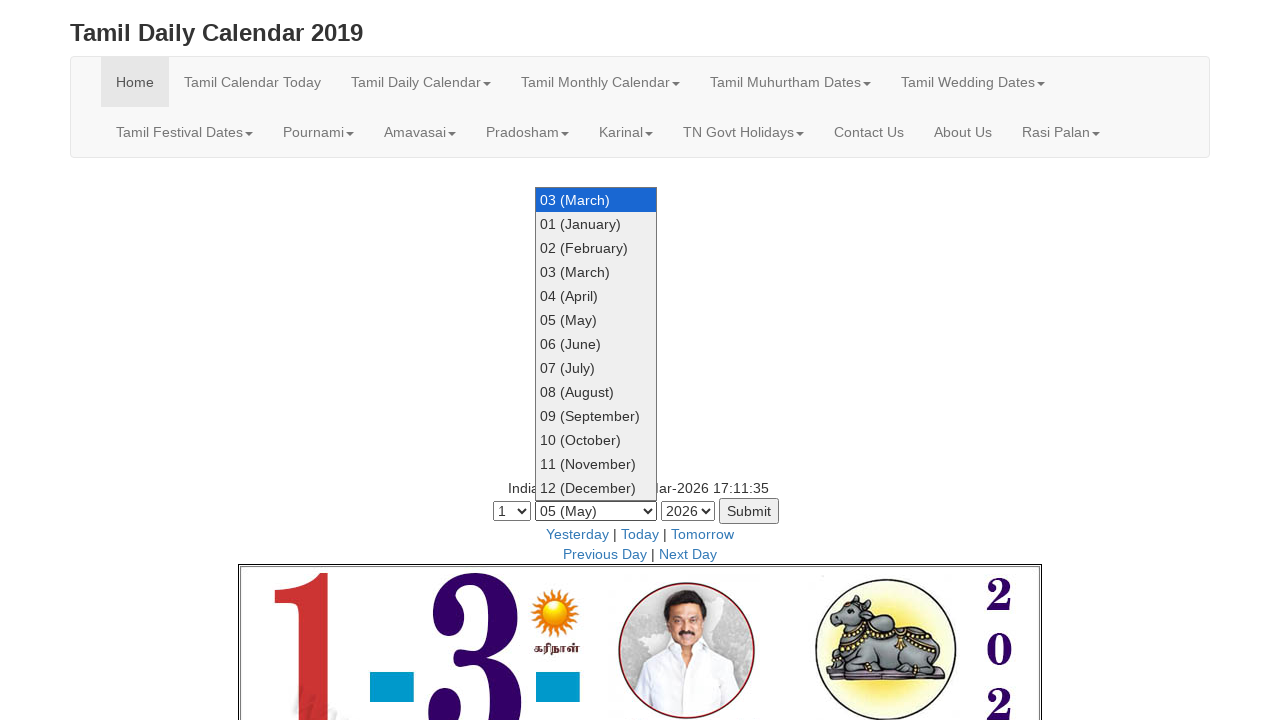

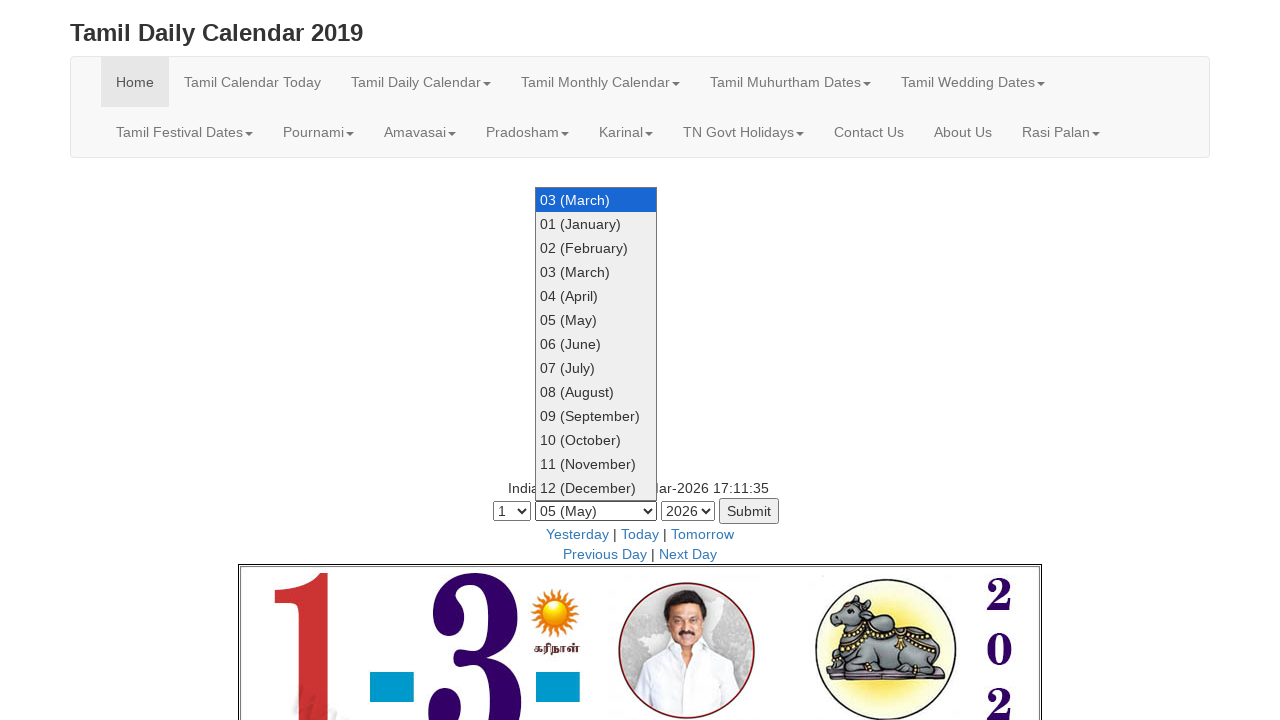